Tests hover functionality by hovering over an avatar image and verifying that additional user information (caption) becomes visible.

Starting URL: http://the-internet.herokuapp.com/hovers

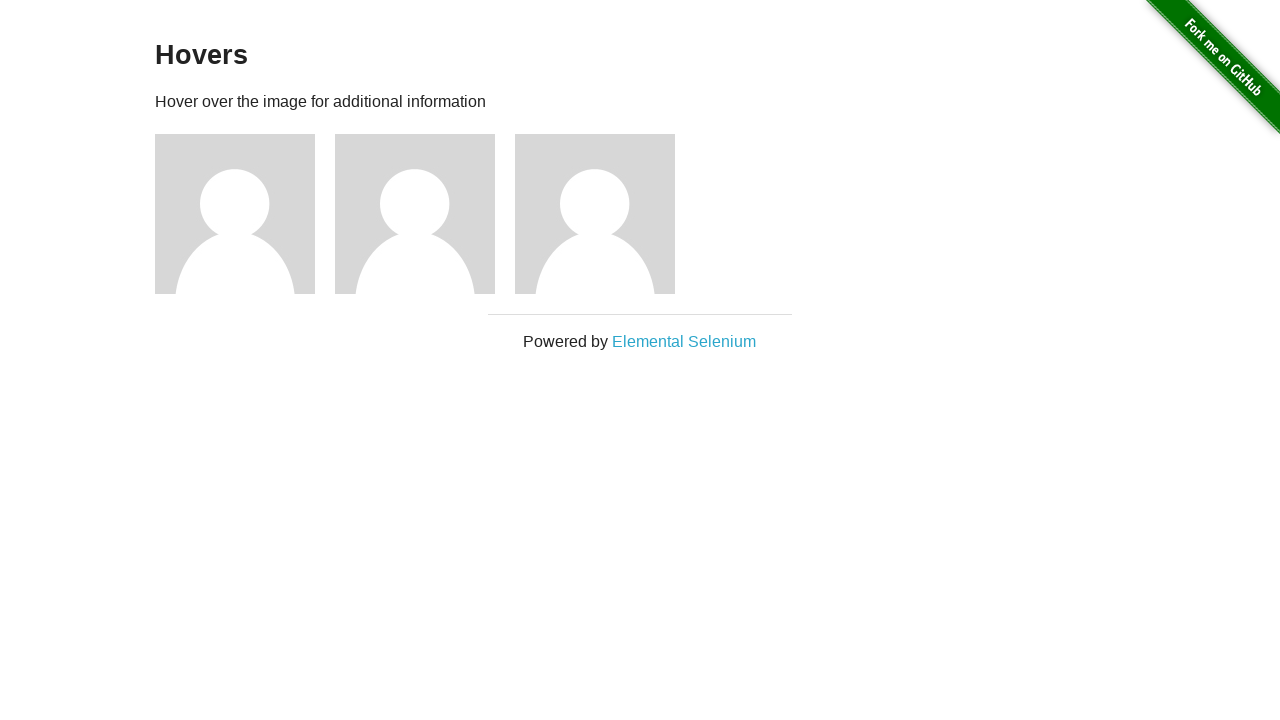

Navigated to hovers page
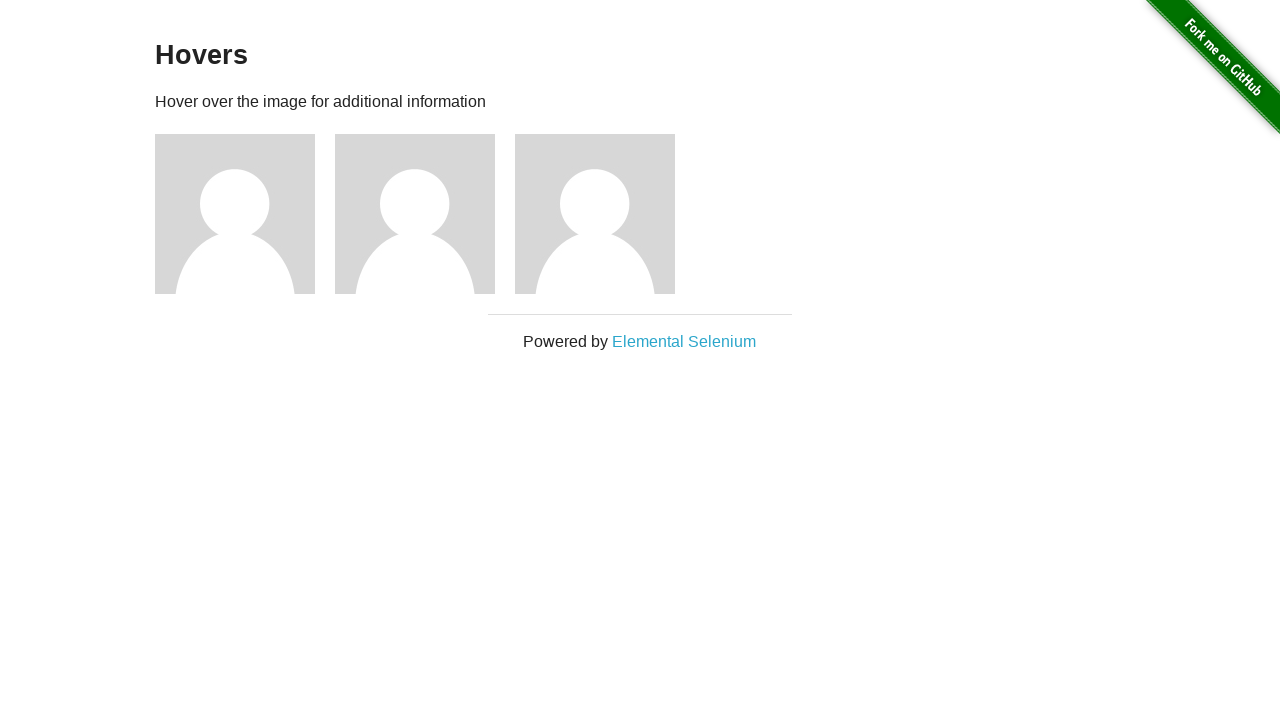

Hovered over the first avatar image at (245, 214) on .figure >> nth=0
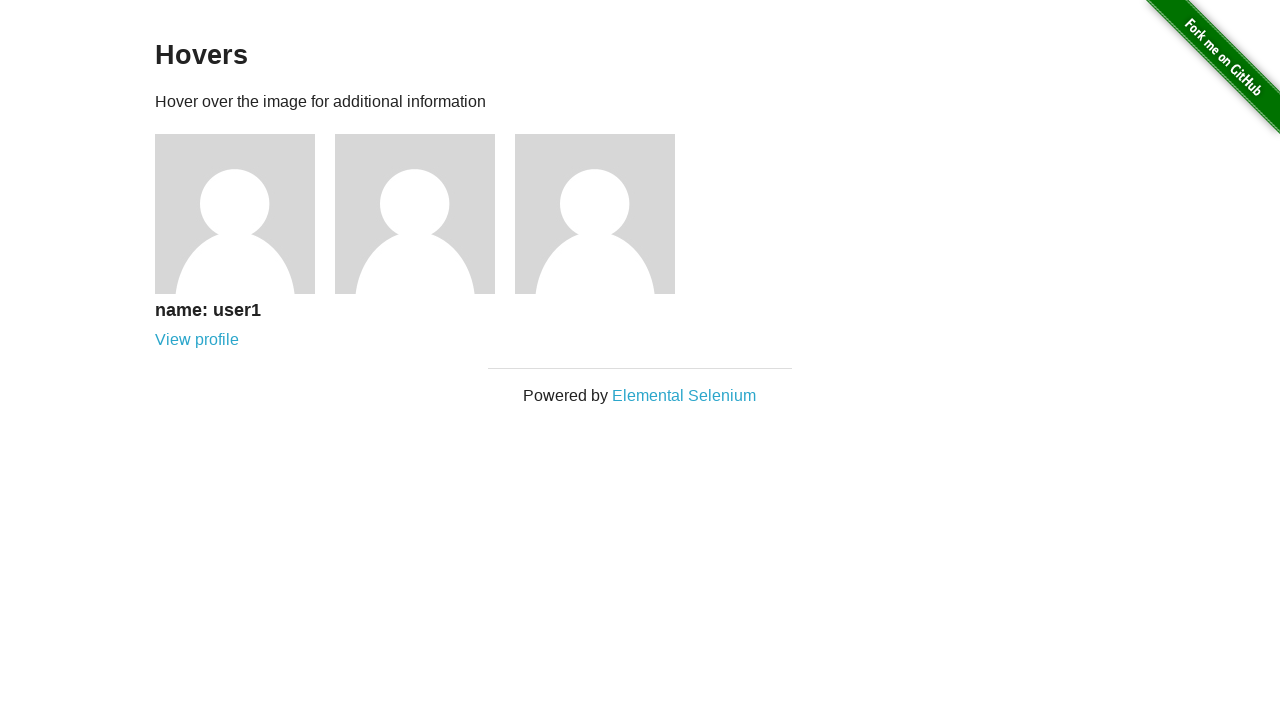

Caption element became visible after hover
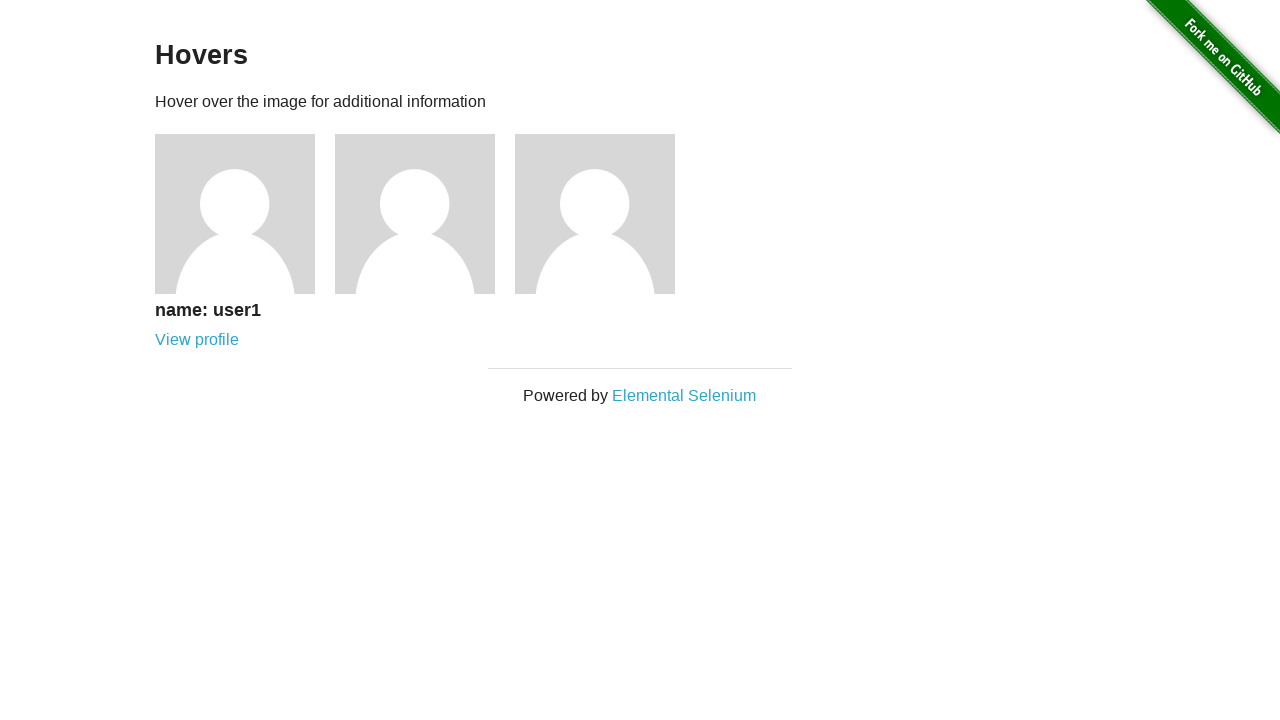

Verified caption is visible - assertion passed
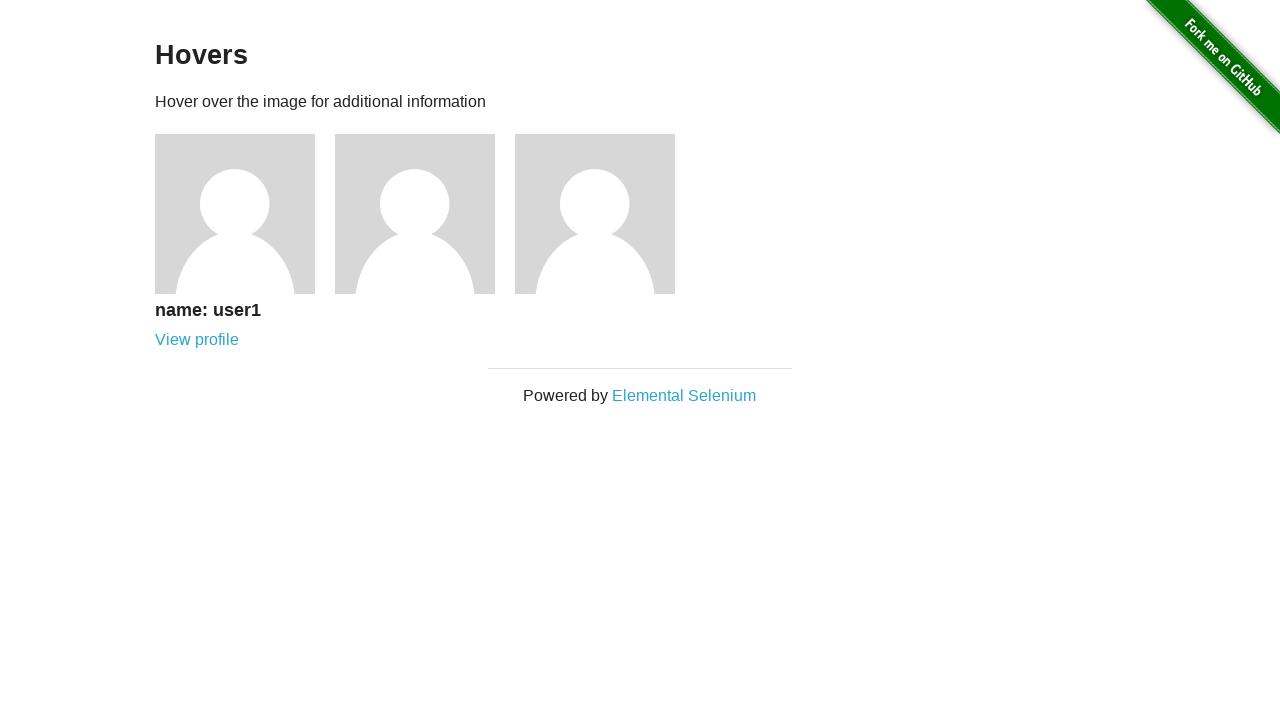

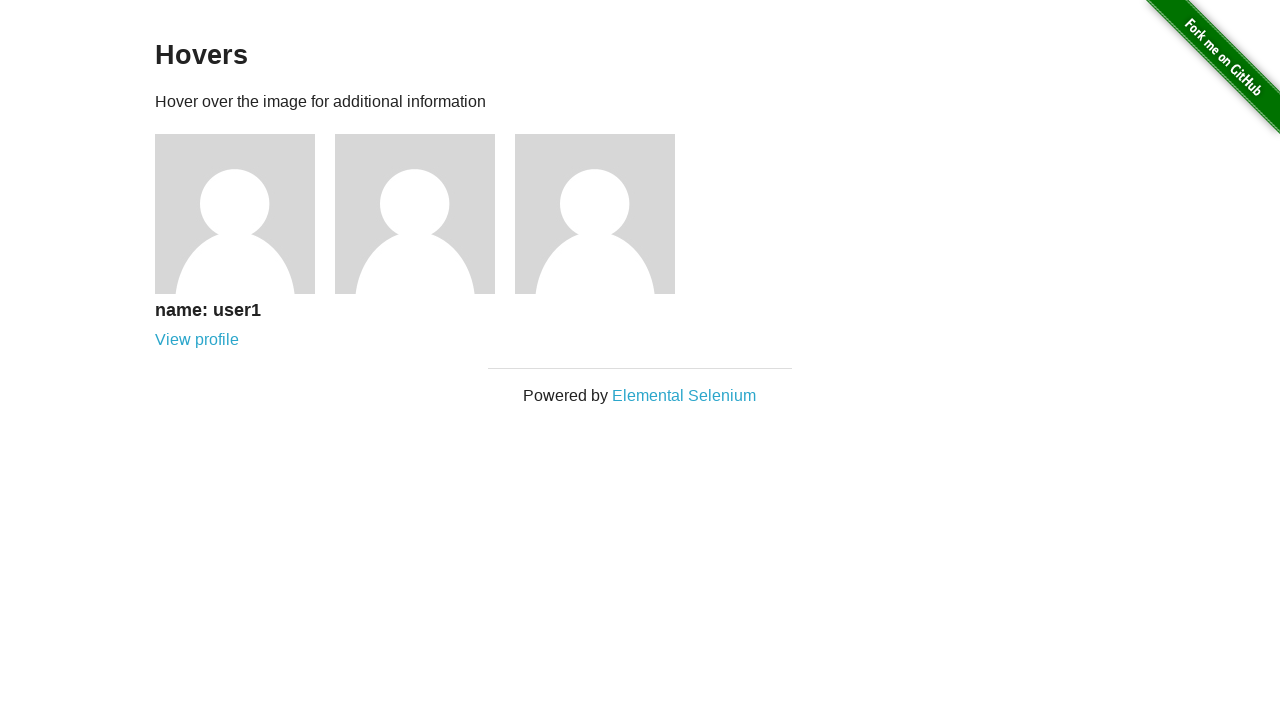